Tests basic page interaction by clicking on a form input field with name 'fname'

Starting URL: https://testeroprogramowania.github.io/selenium/basics.html

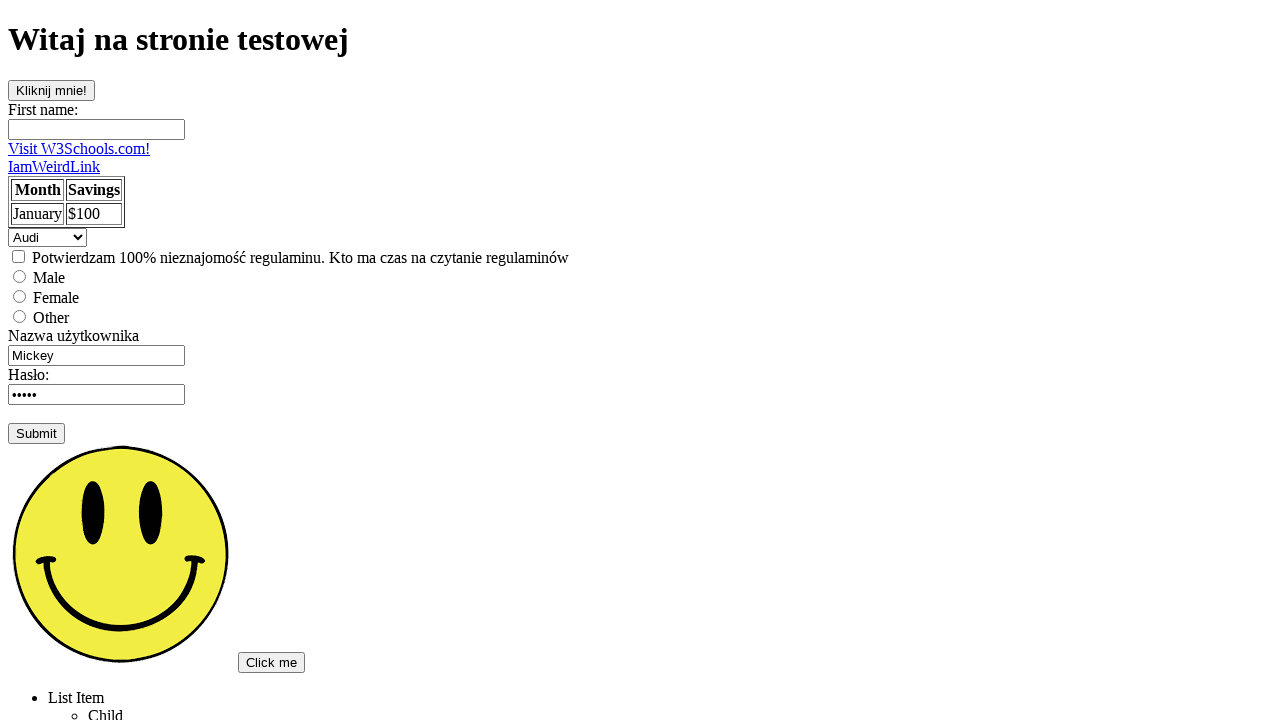

Clicked on the first name input field at (96, 129) on input[name='fname']
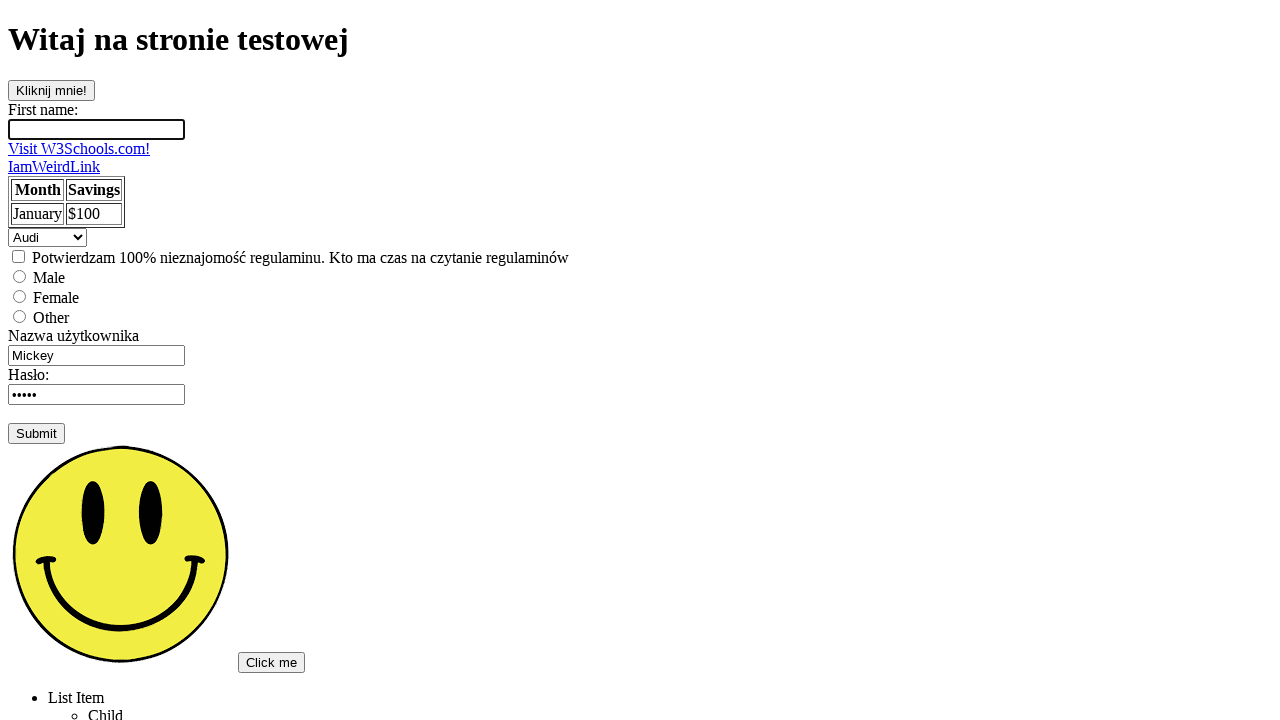

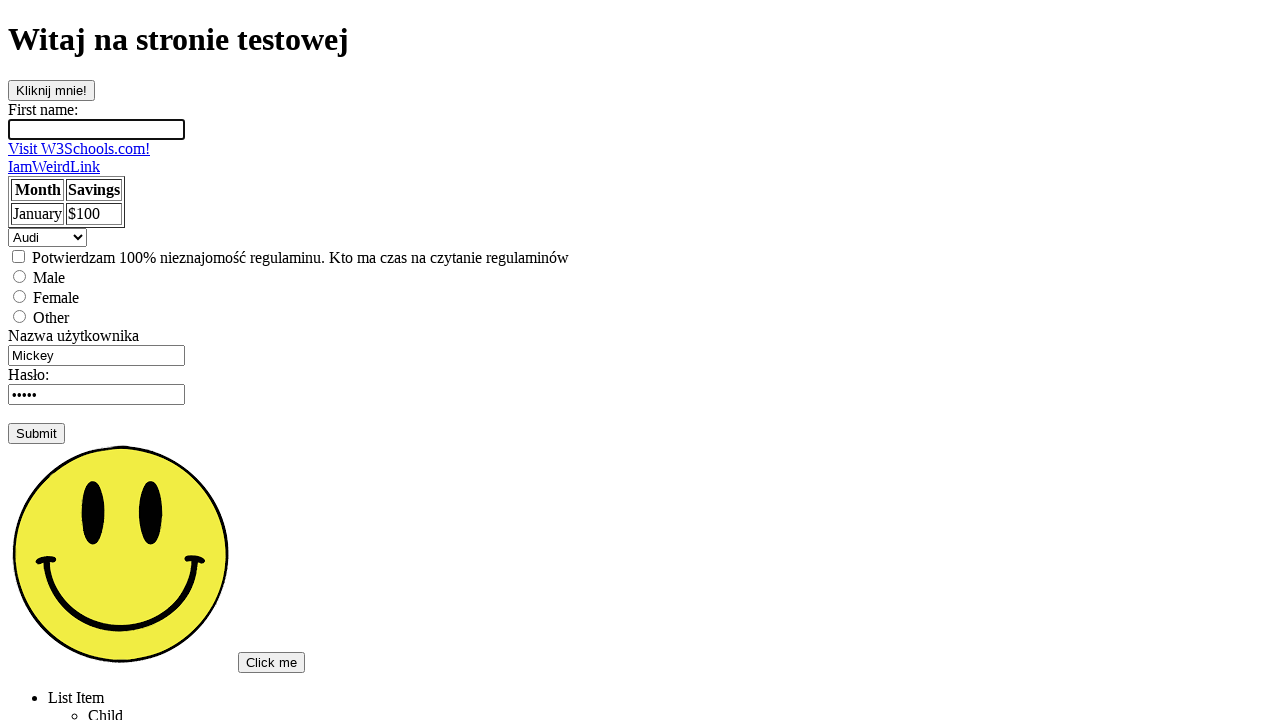